Tests checkbox functionality on the-internet Heroku app by navigating to the checkboxes page and verifying checkbox states, then clicking the first checkbox to select it.

Starting URL: https://the-internet.herokuapp.com

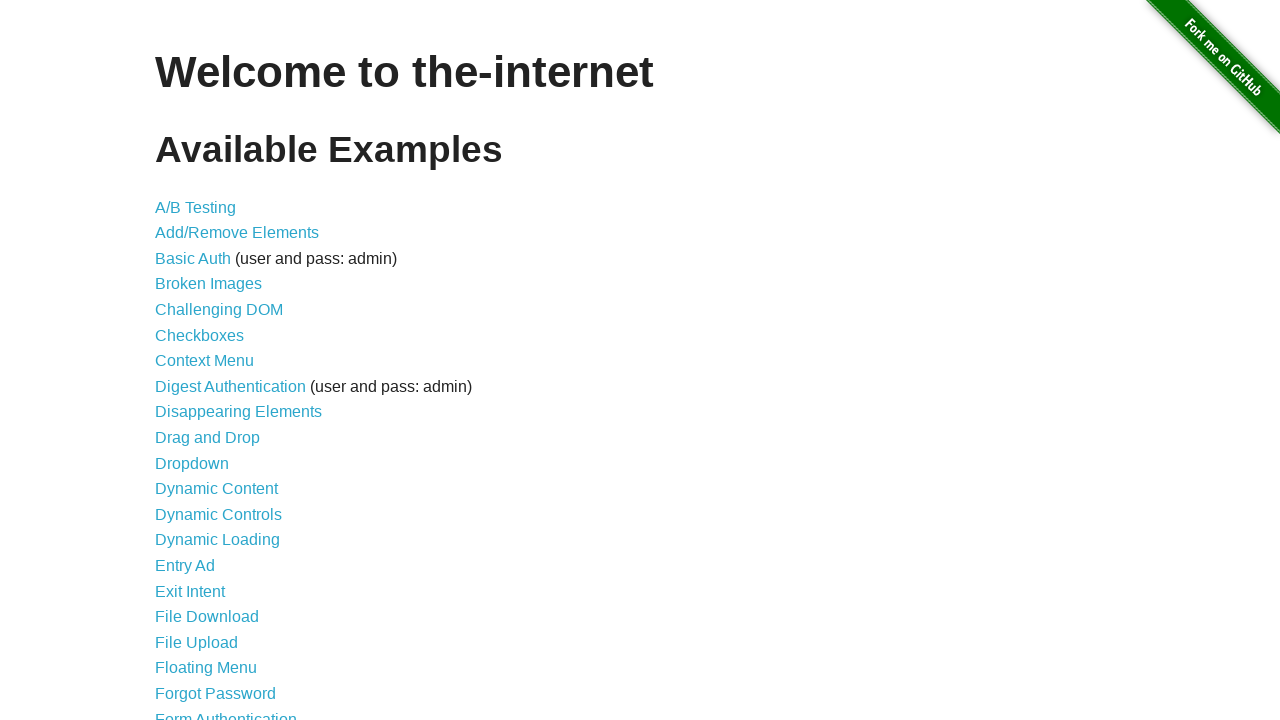

Waited for h1 heading to load on landing page
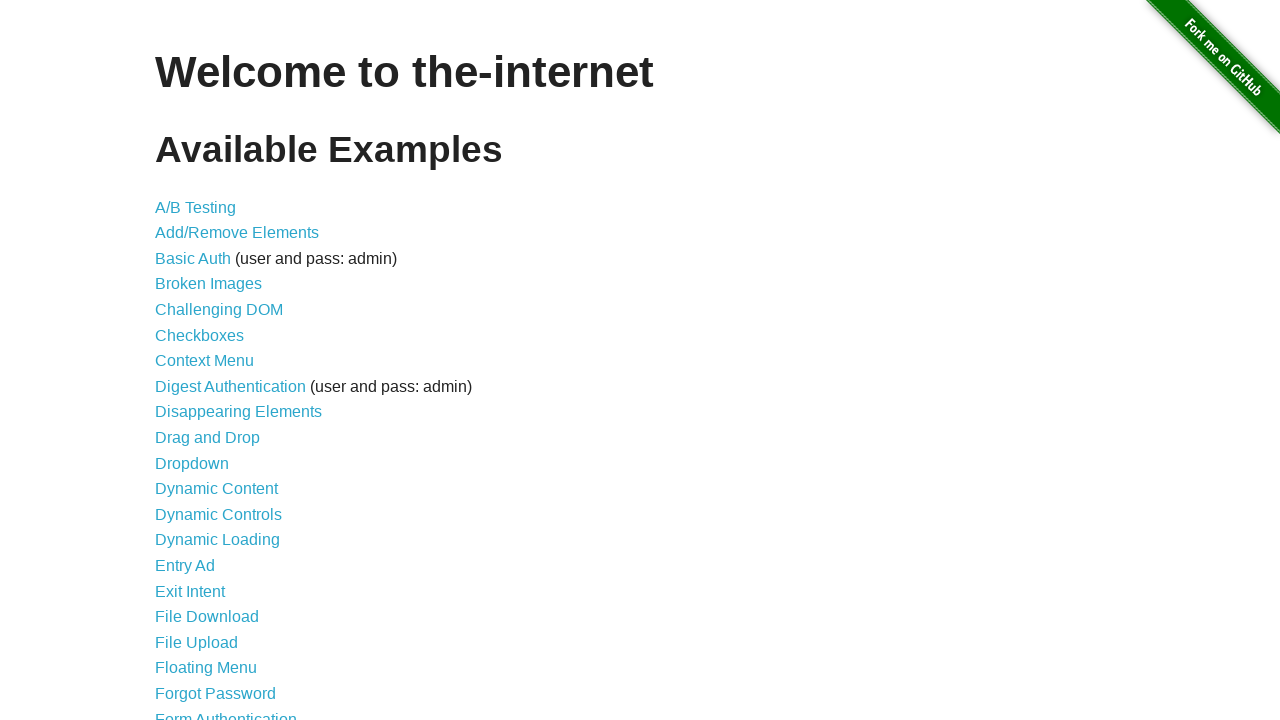

Verified landing page title is 'Welcome to the-internet'
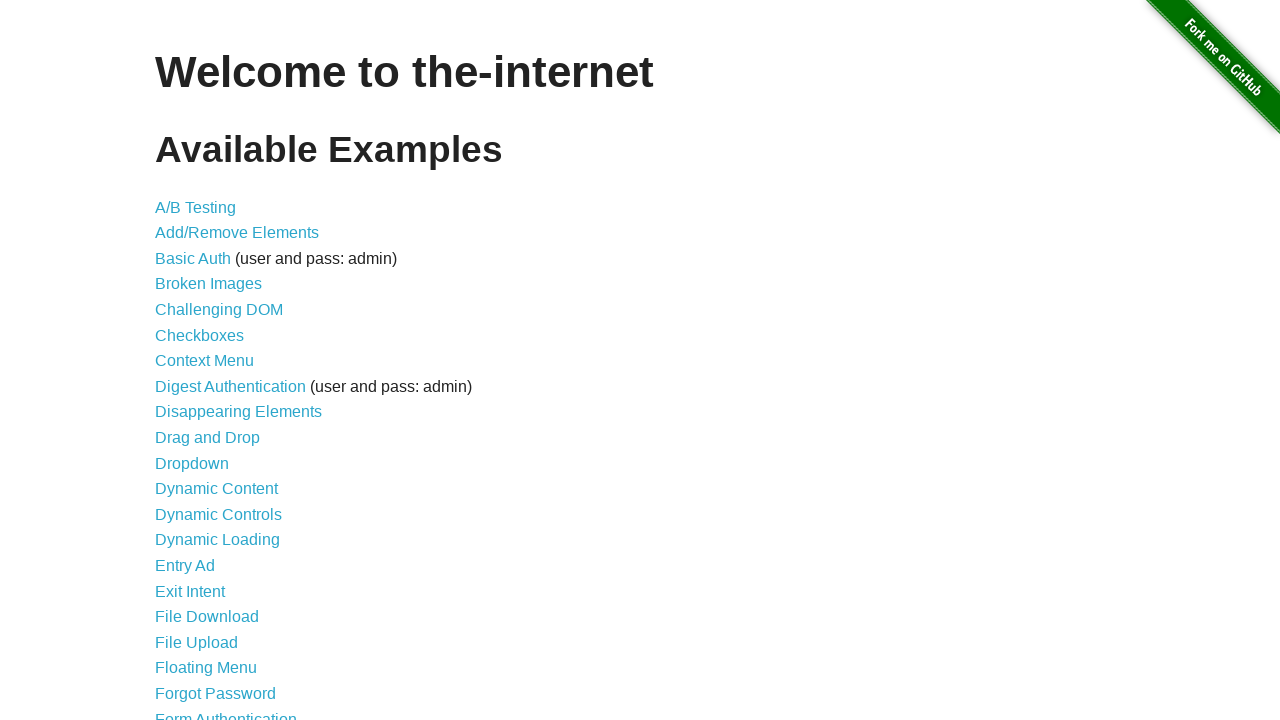

Clicked the Checkboxes link to navigate to checkbox page at (200, 335) on a[href='/checkboxes']
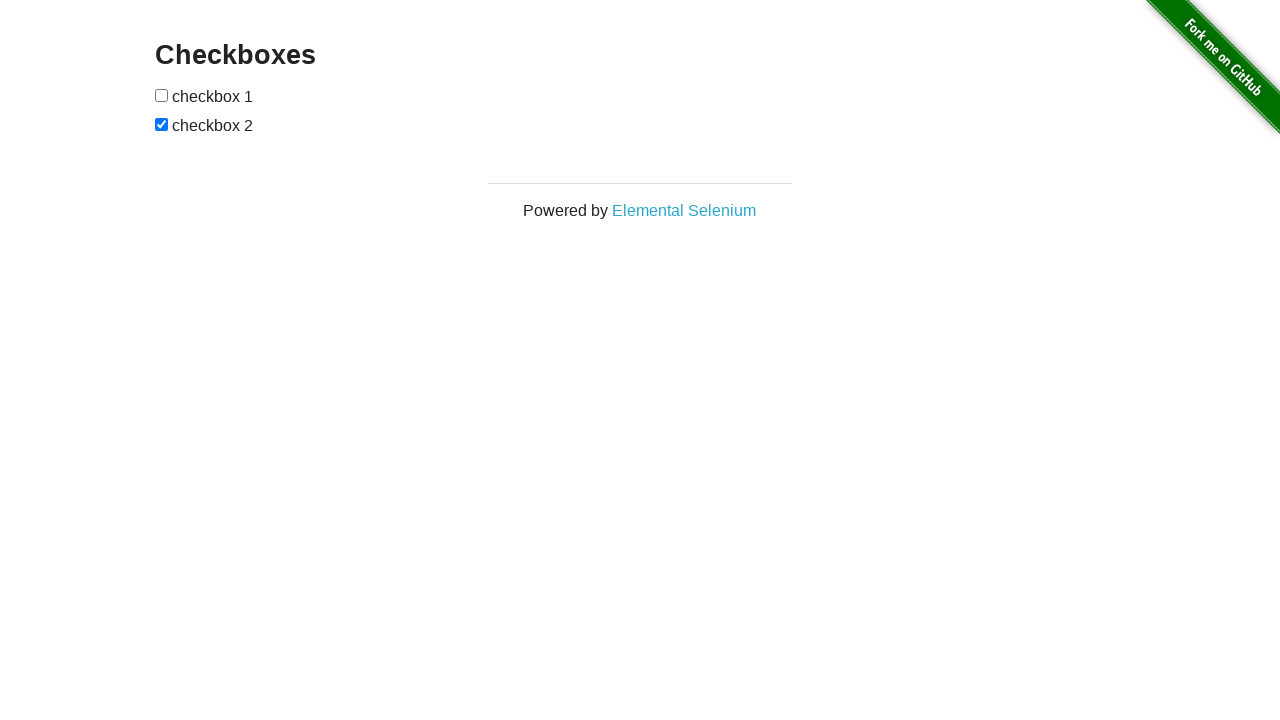

Waited for checkboxes to load on the page
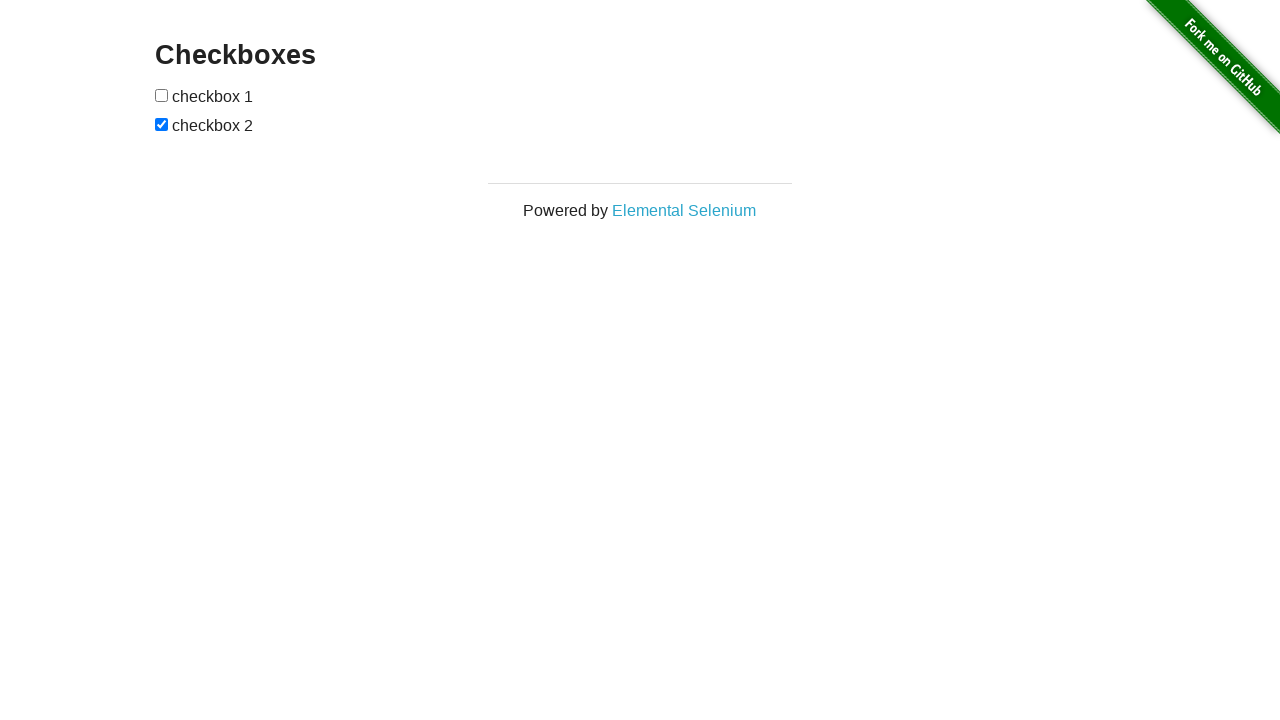

Located all checkbox elements on the page
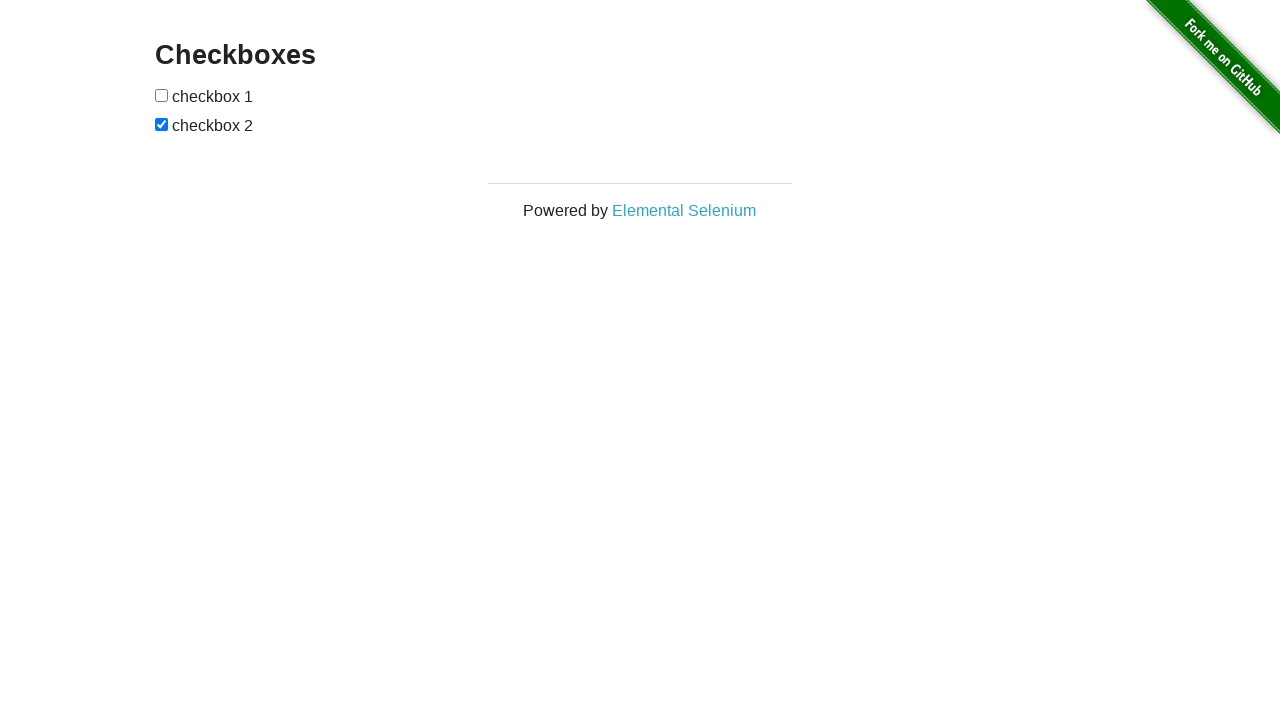

Verified first checkbox is not selected
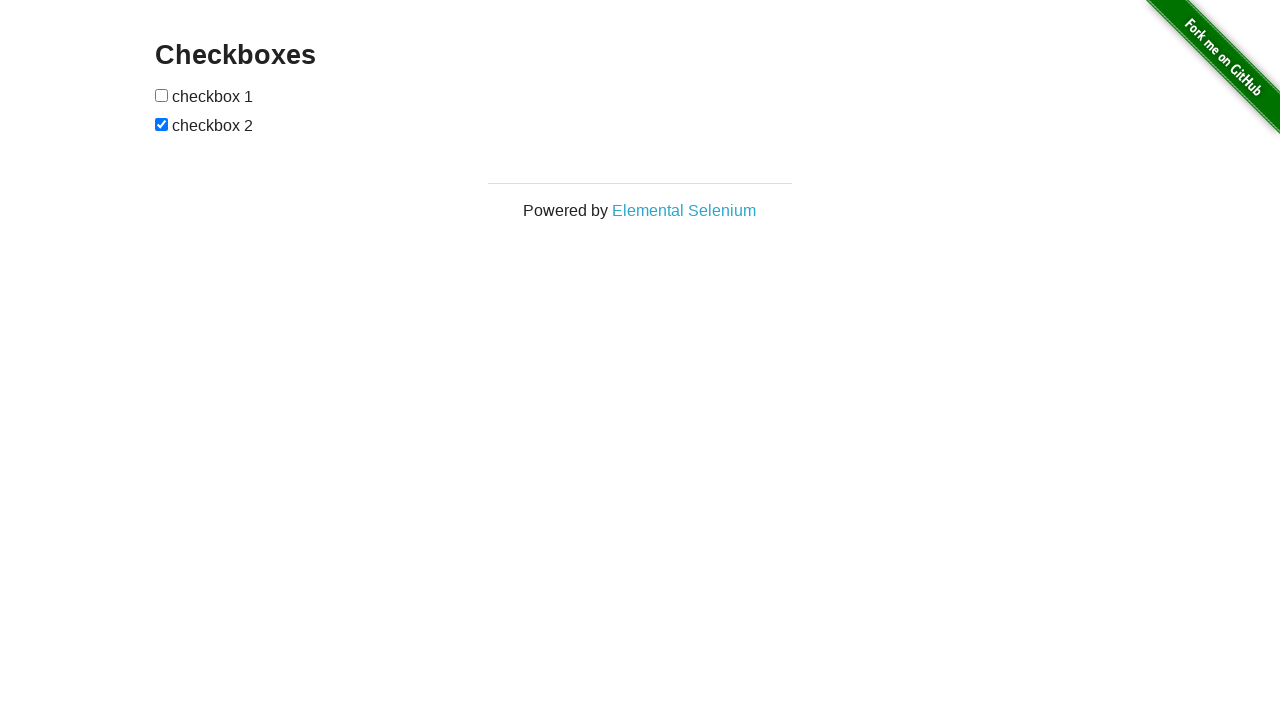

Verified second checkbox is selected
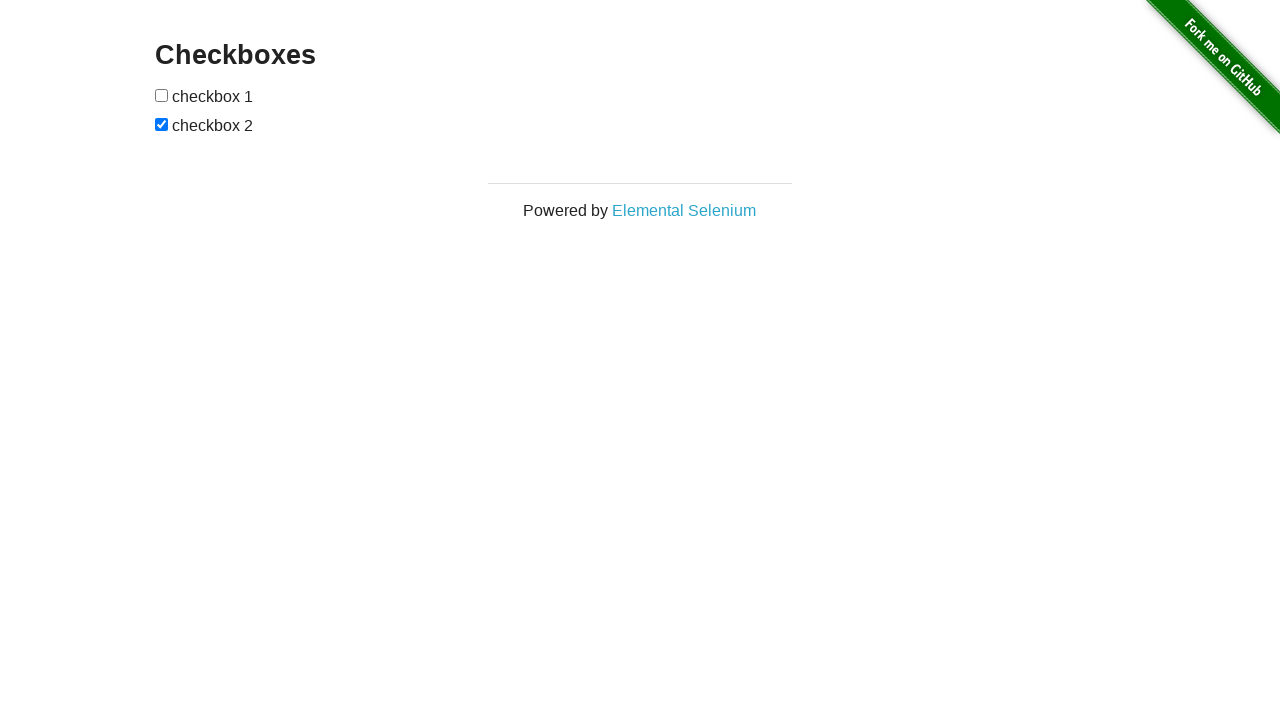

Clicked the first checkbox to select it at (162, 95) on input[type='checkbox'] >> nth=0
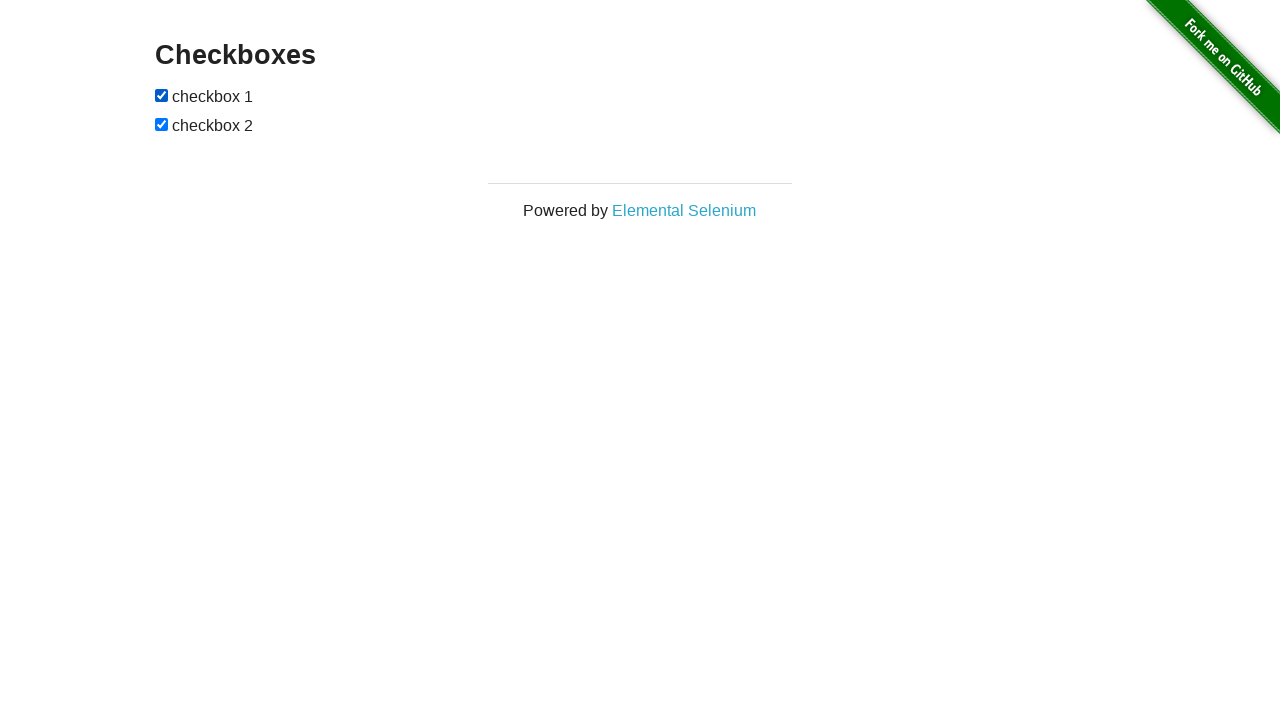

Verified first checkbox is now selected
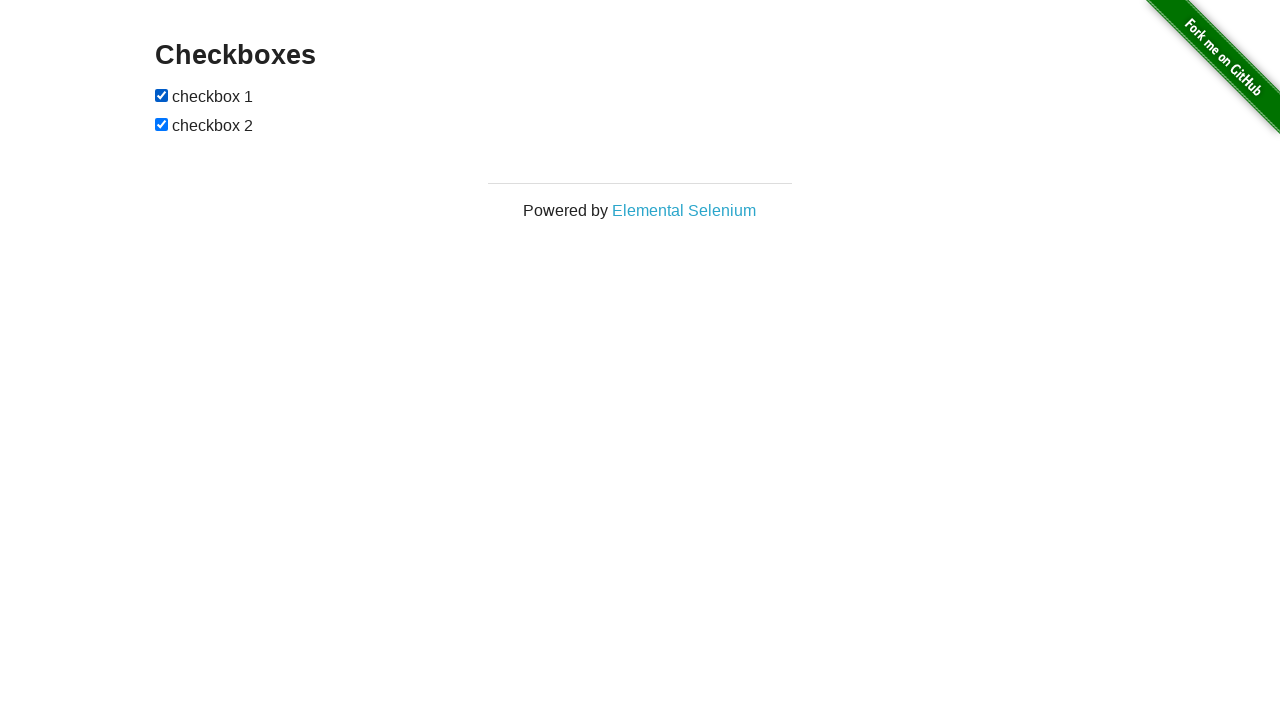

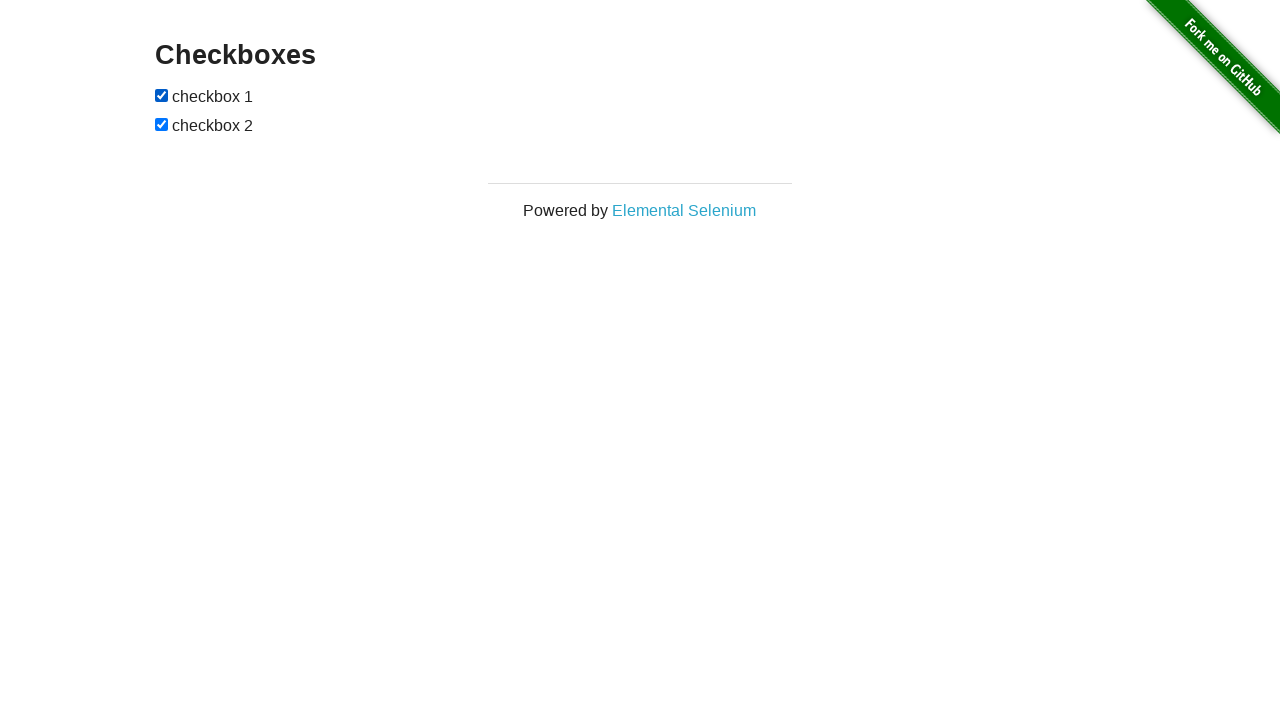